Tests jQuery UI slider functionality by switching to the iframe and moving the slider handle to the right using arrow key presses

Starting URL: https://jqueryui.com/slider/

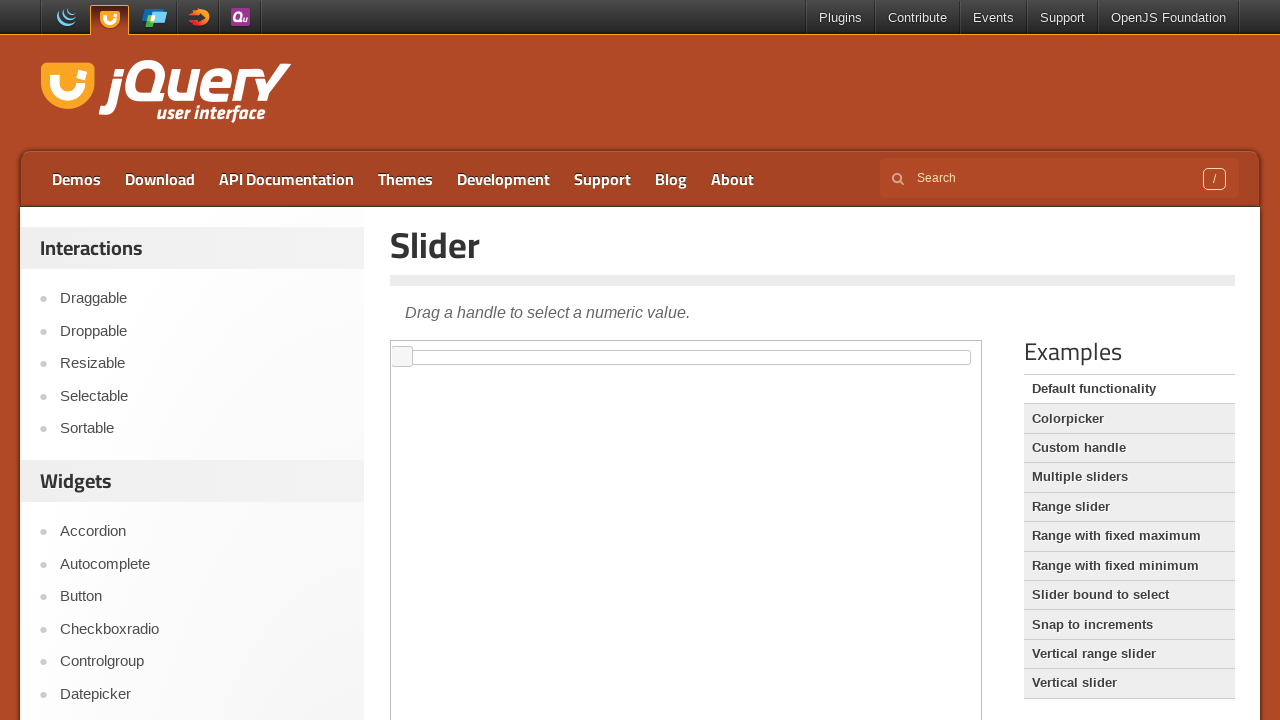

Located the iframe containing the slider demo
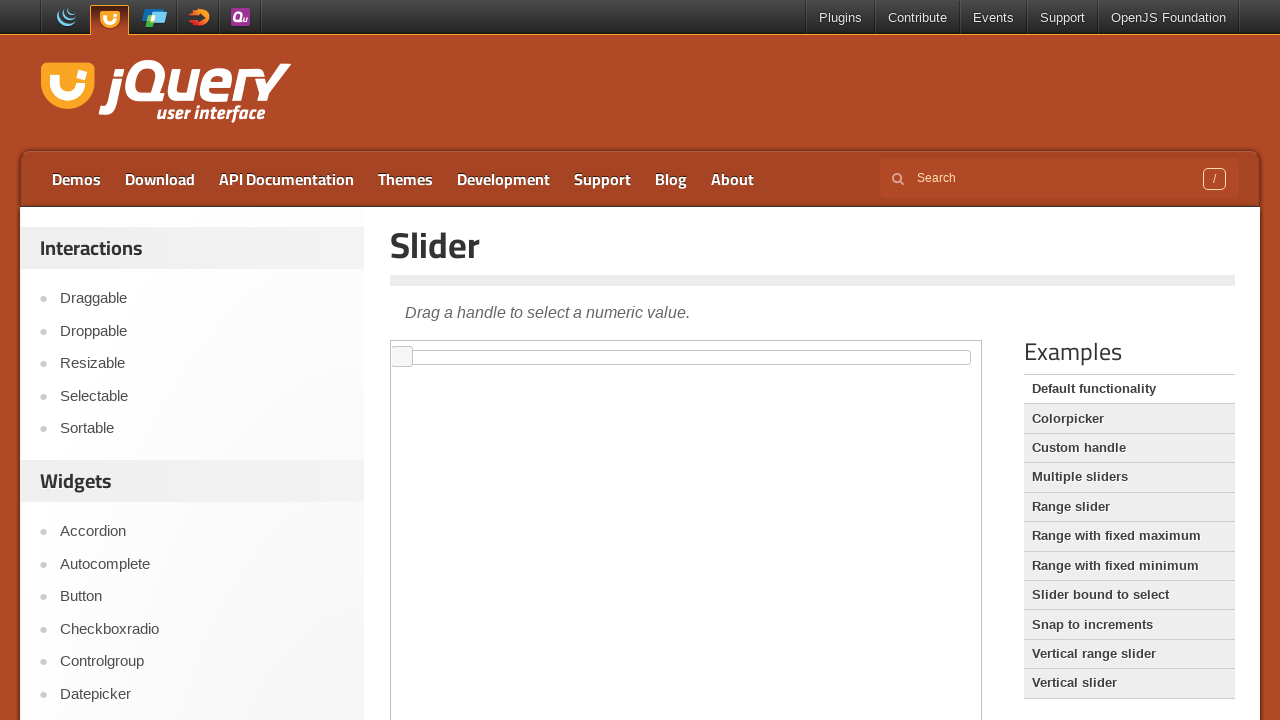

Located the slider handle element
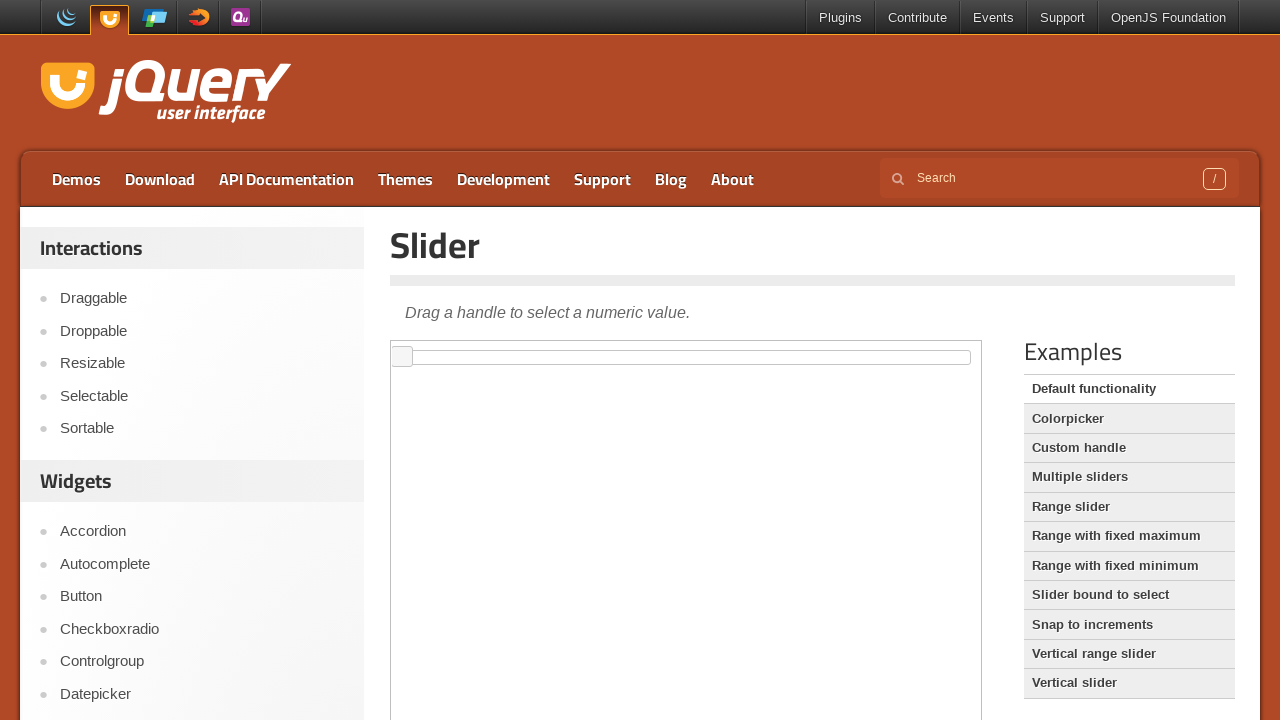

Pressed ArrowRight key to move slider right (iteration 1/11) on iframe >> nth=0 >> internal:control=enter-frame >> xpath=//div[@id='slider']/spa
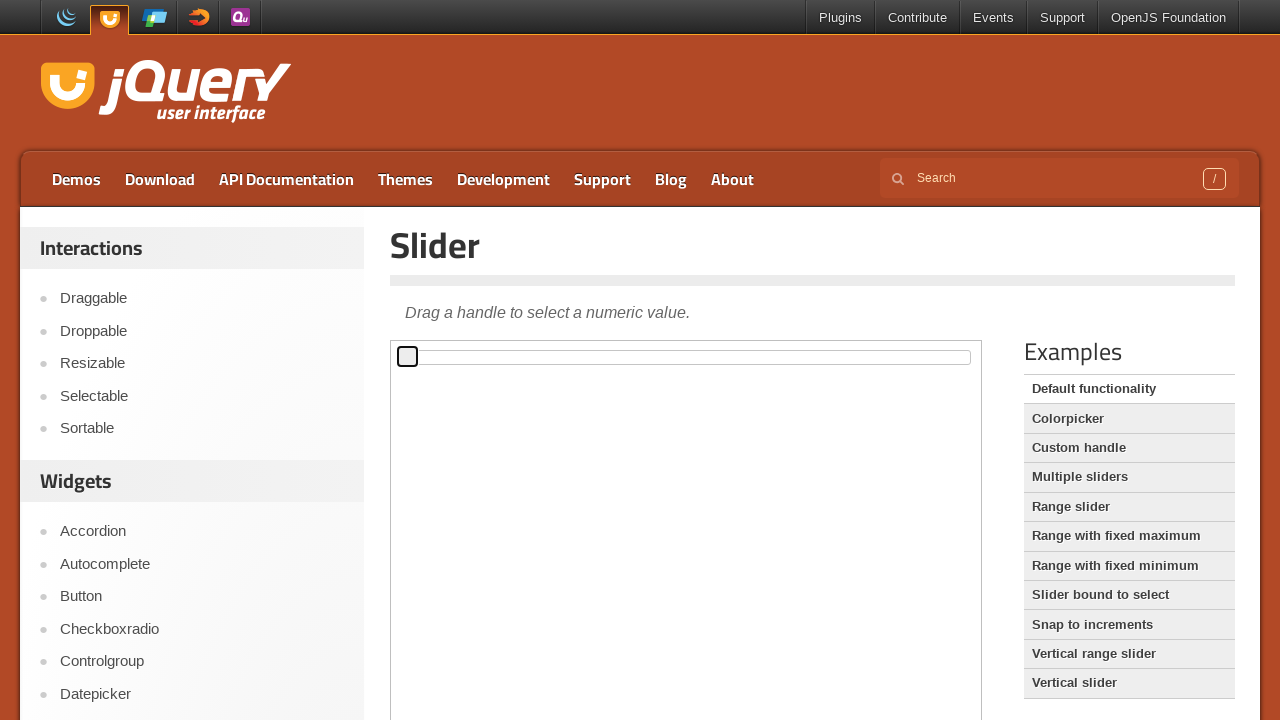

Pressed ArrowRight key to move slider right (iteration 2/11) on iframe >> nth=0 >> internal:control=enter-frame >> xpath=//div[@id='slider']/spa
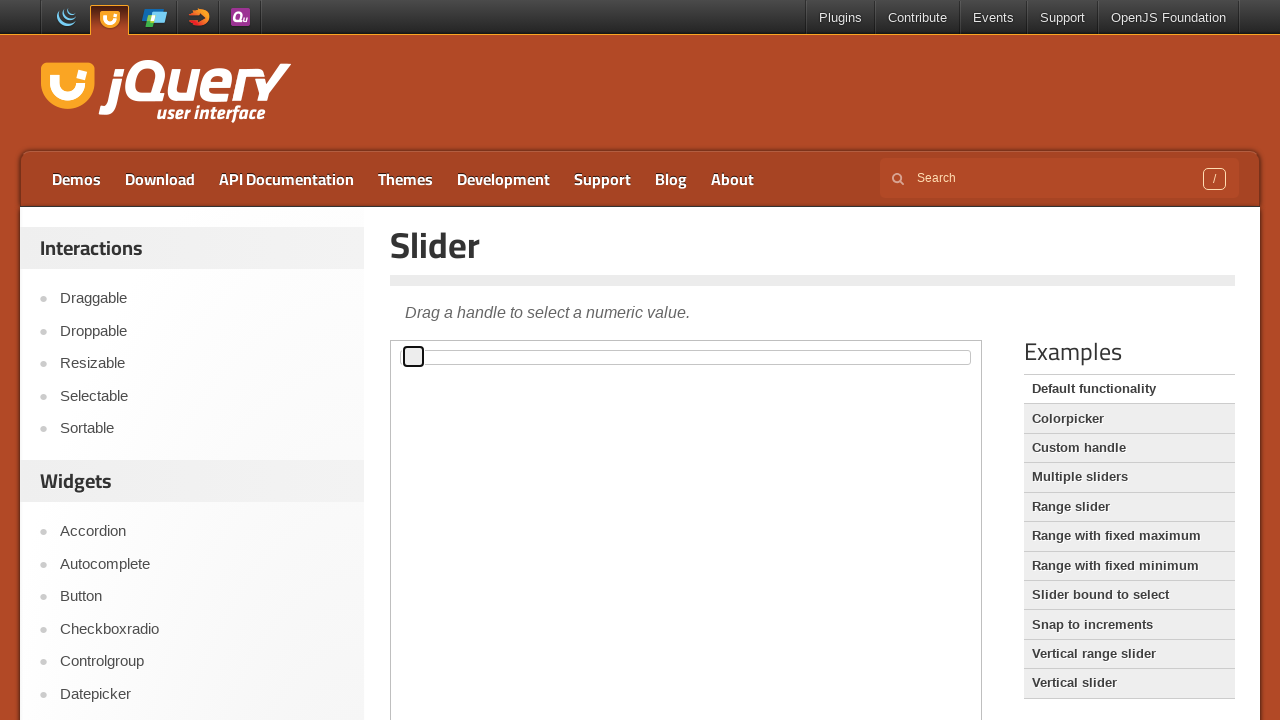

Pressed ArrowRight key to move slider right (iteration 3/11) on iframe >> nth=0 >> internal:control=enter-frame >> xpath=//div[@id='slider']/spa
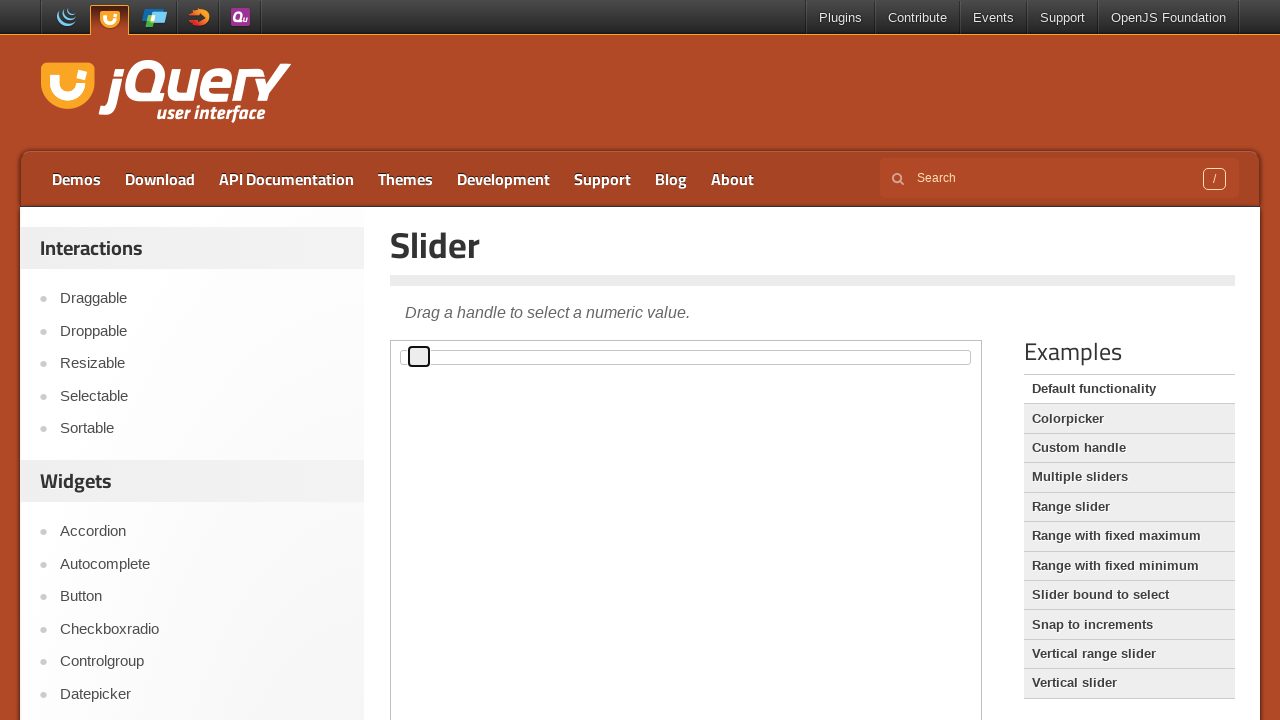

Pressed ArrowRight key to move slider right (iteration 4/11) on iframe >> nth=0 >> internal:control=enter-frame >> xpath=//div[@id='slider']/spa
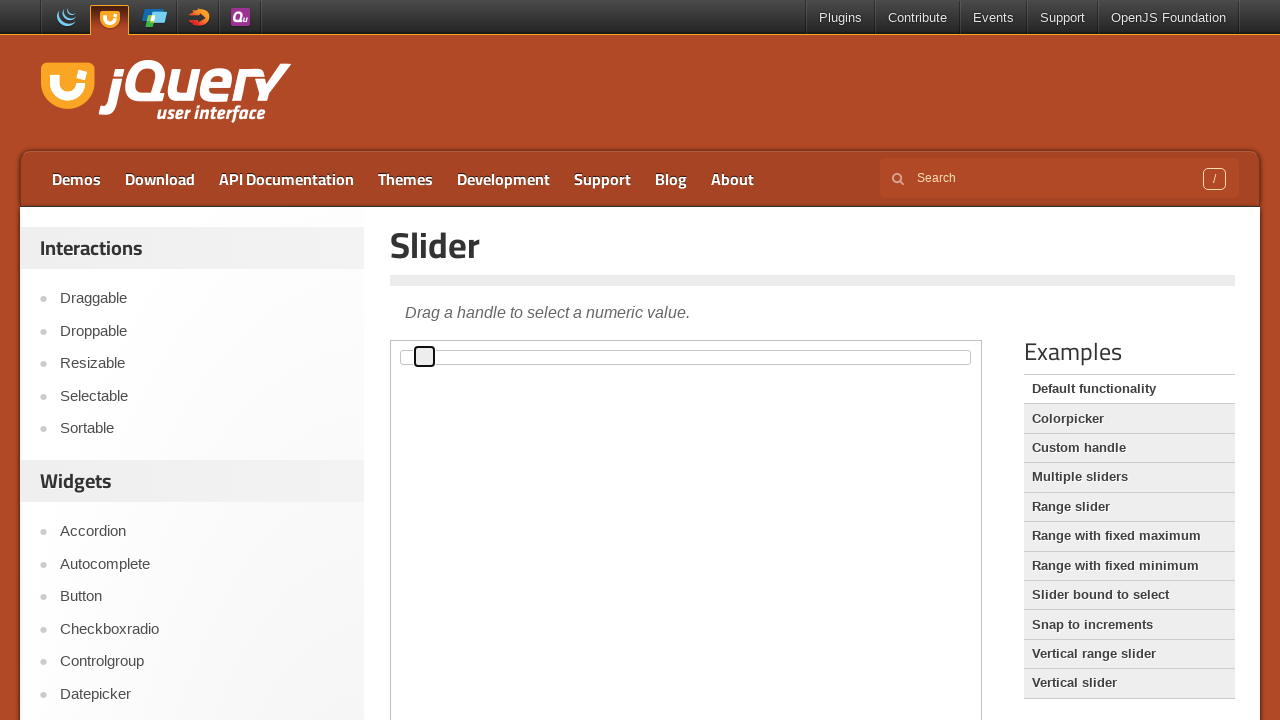

Pressed ArrowRight key to move slider right (iteration 5/11) on iframe >> nth=0 >> internal:control=enter-frame >> xpath=//div[@id='slider']/spa
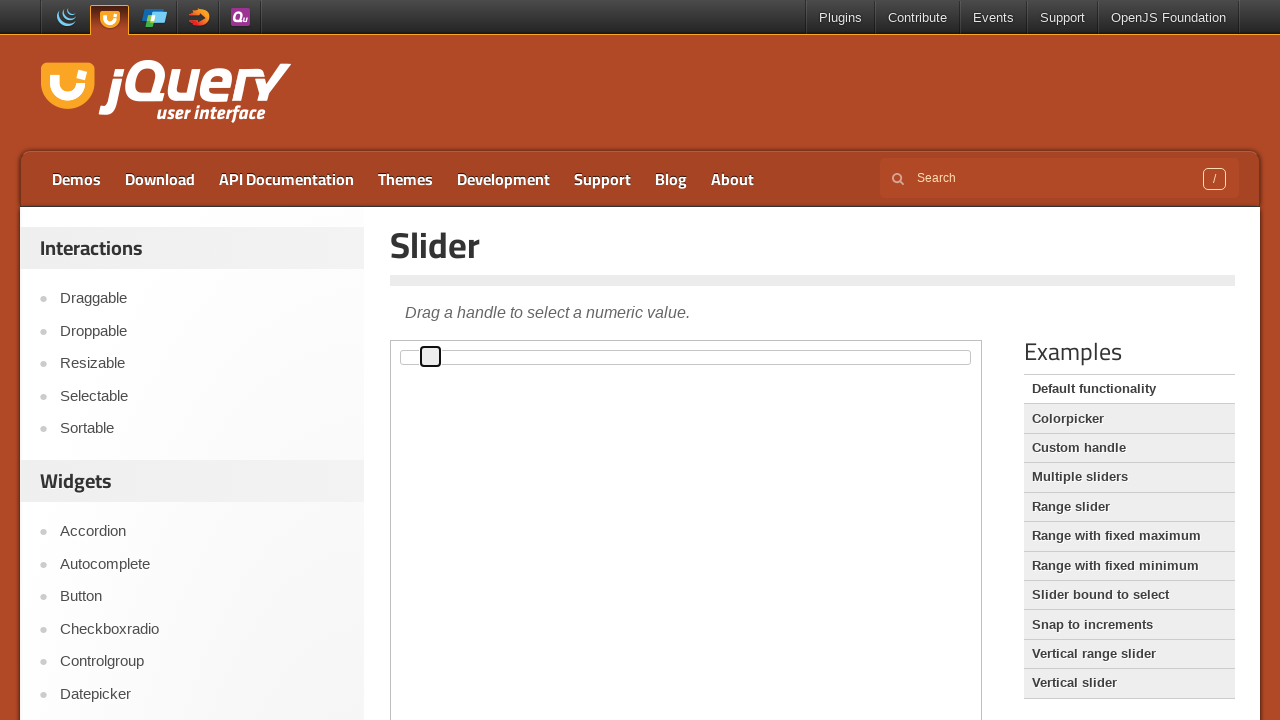

Pressed ArrowRight key to move slider right (iteration 6/11) on iframe >> nth=0 >> internal:control=enter-frame >> xpath=//div[@id='slider']/spa
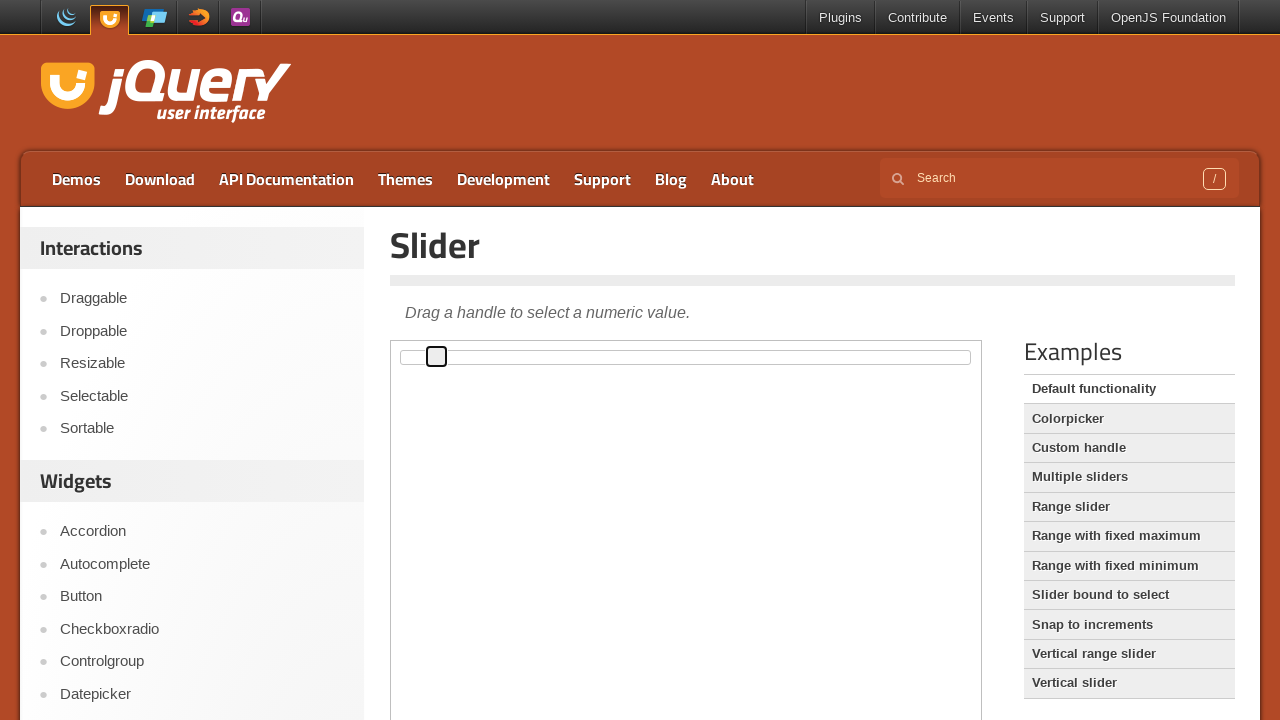

Pressed ArrowRight key to move slider right (iteration 7/11) on iframe >> nth=0 >> internal:control=enter-frame >> xpath=//div[@id='slider']/spa
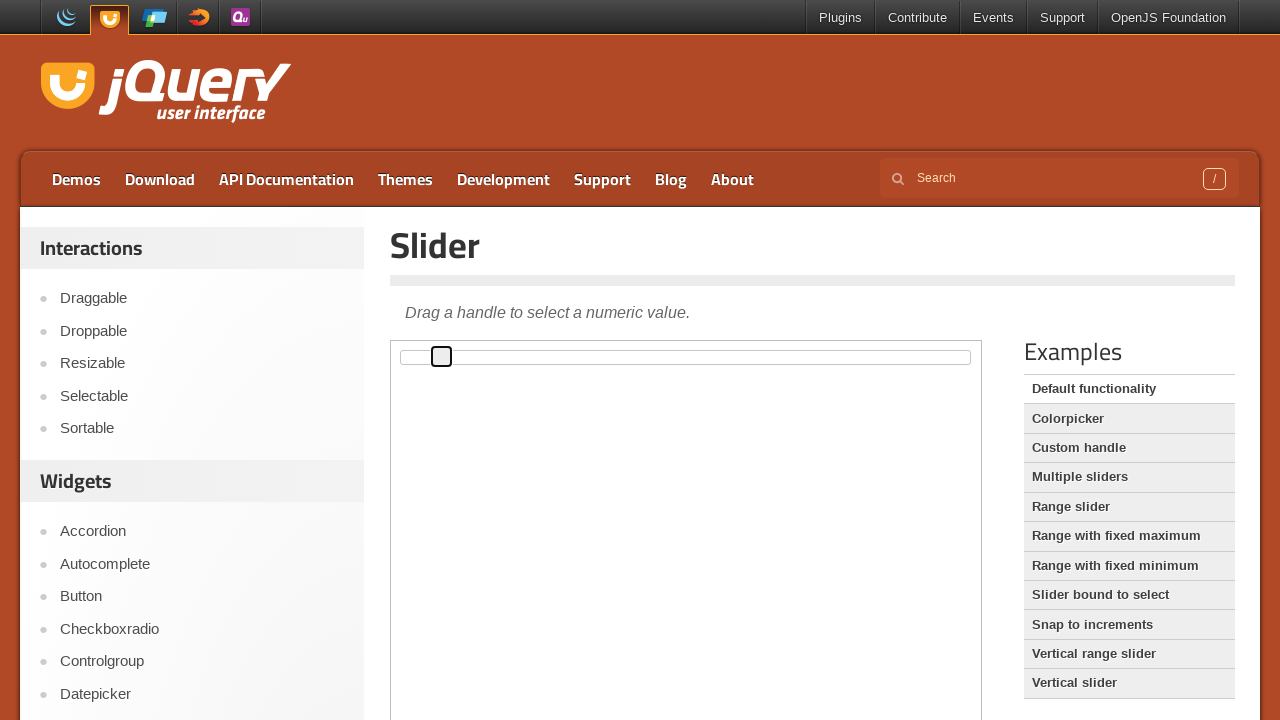

Pressed ArrowRight key to move slider right (iteration 8/11) on iframe >> nth=0 >> internal:control=enter-frame >> xpath=//div[@id='slider']/spa
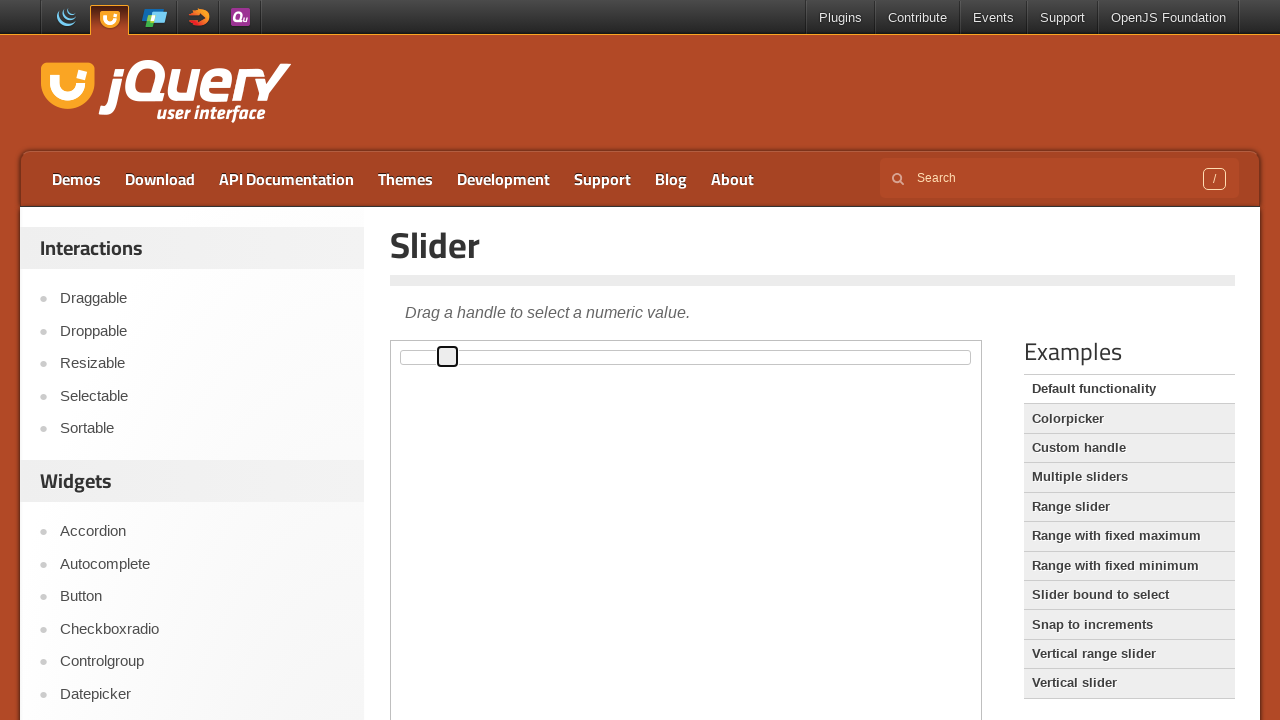

Pressed ArrowRight key to move slider right (iteration 9/11) on iframe >> nth=0 >> internal:control=enter-frame >> xpath=//div[@id='slider']/spa
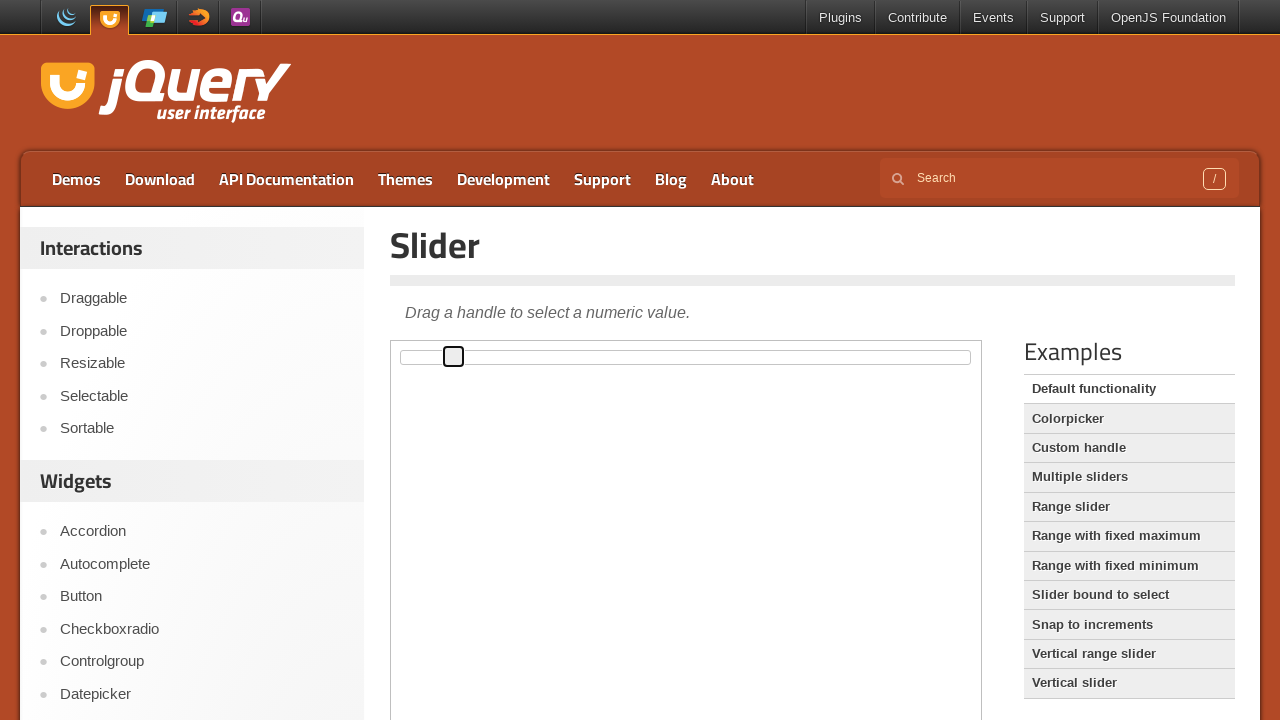

Pressed ArrowRight key to move slider right (iteration 10/11) on iframe >> nth=0 >> internal:control=enter-frame >> xpath=//div[@id='slider']/spa
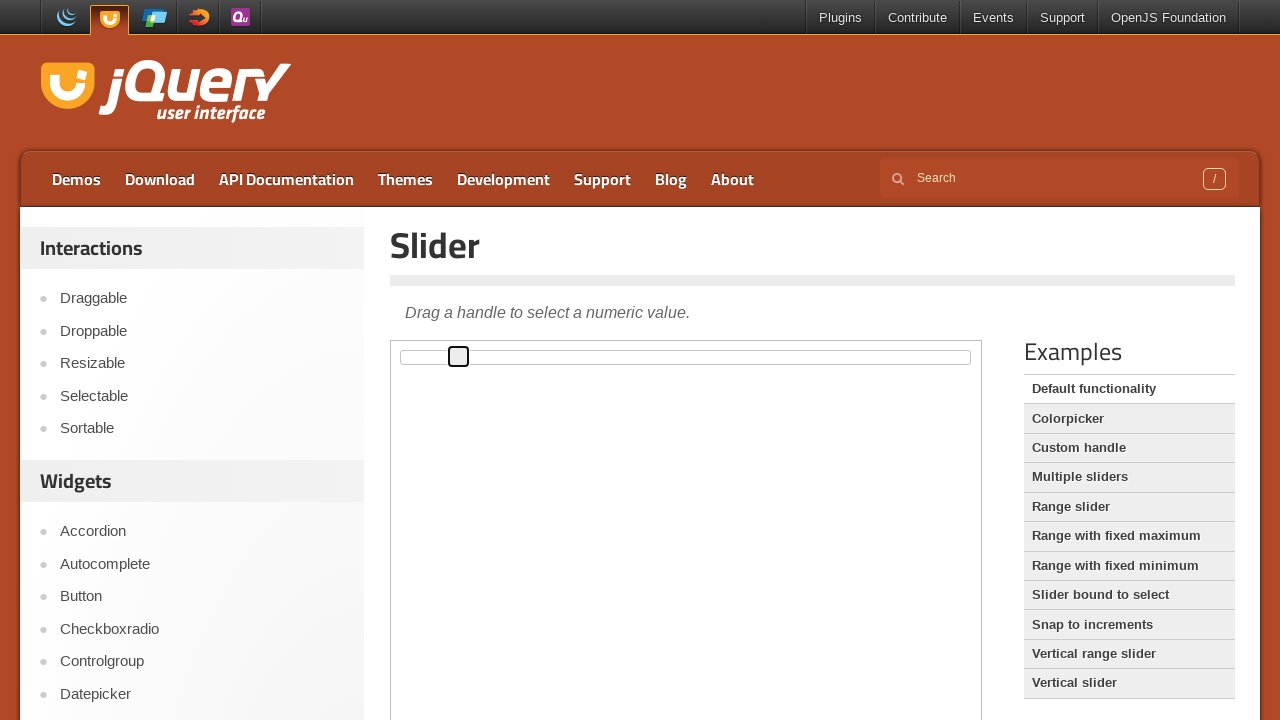

Pressed ArrowRight key to move slider right (iteration 11/11) on iframe >> nth=0 >> internal:control=enter-frame >> xpath=//div[@id='slider']/spa
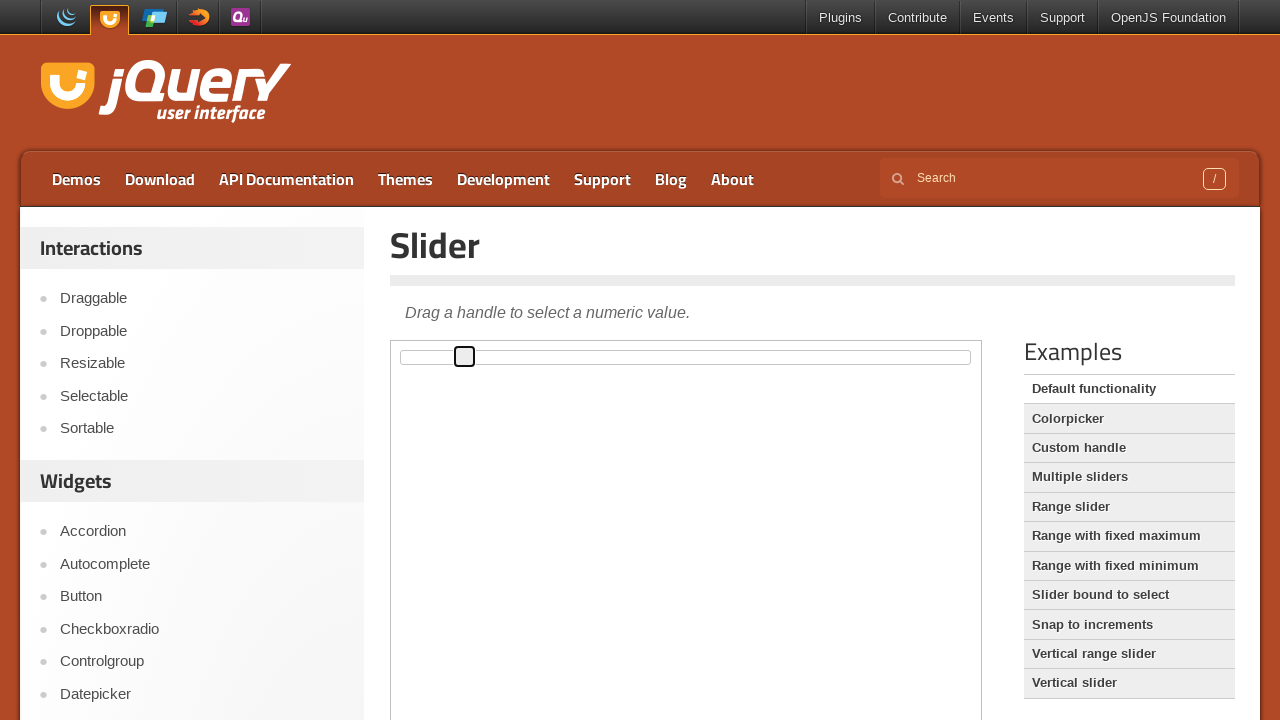

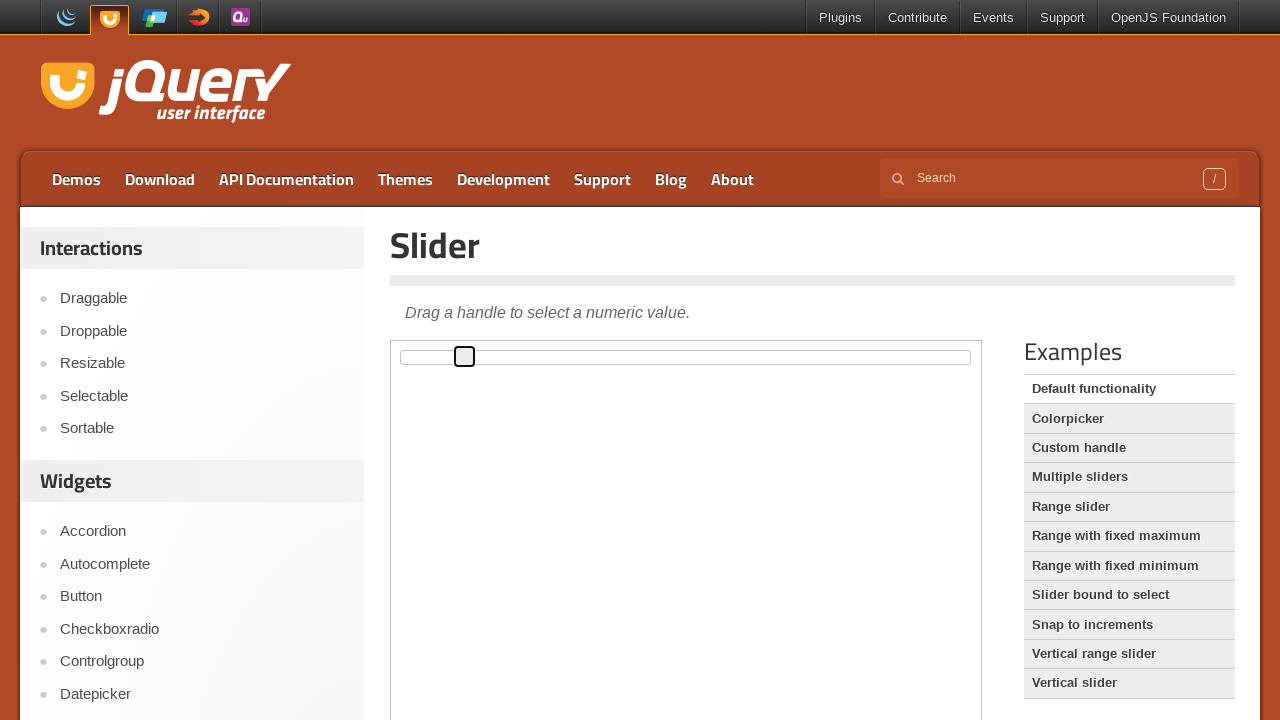